Tests navigation through the Shifting Content section by clicking links and verifying that menu list items are present on the page.

Starting URL: https://the-internet.herokuapp.com/

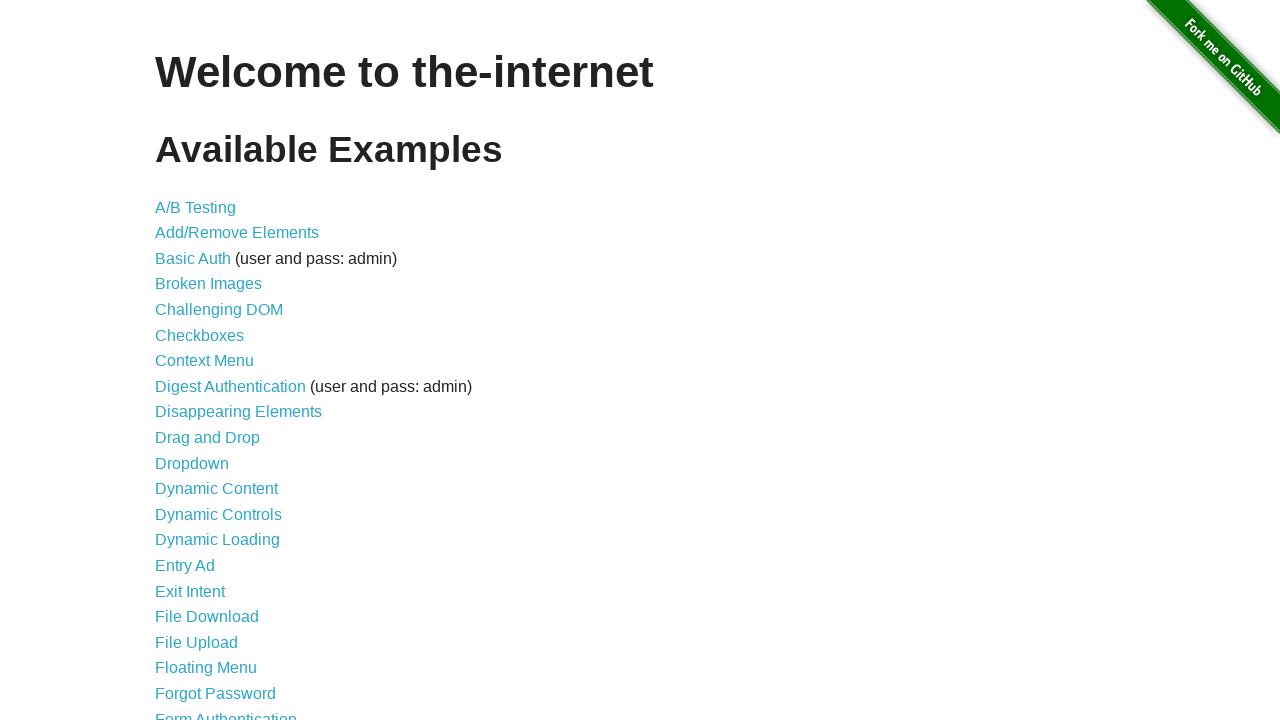

Clicked on 'Shifting Content' link at (212, 523) on text=Shifting Content
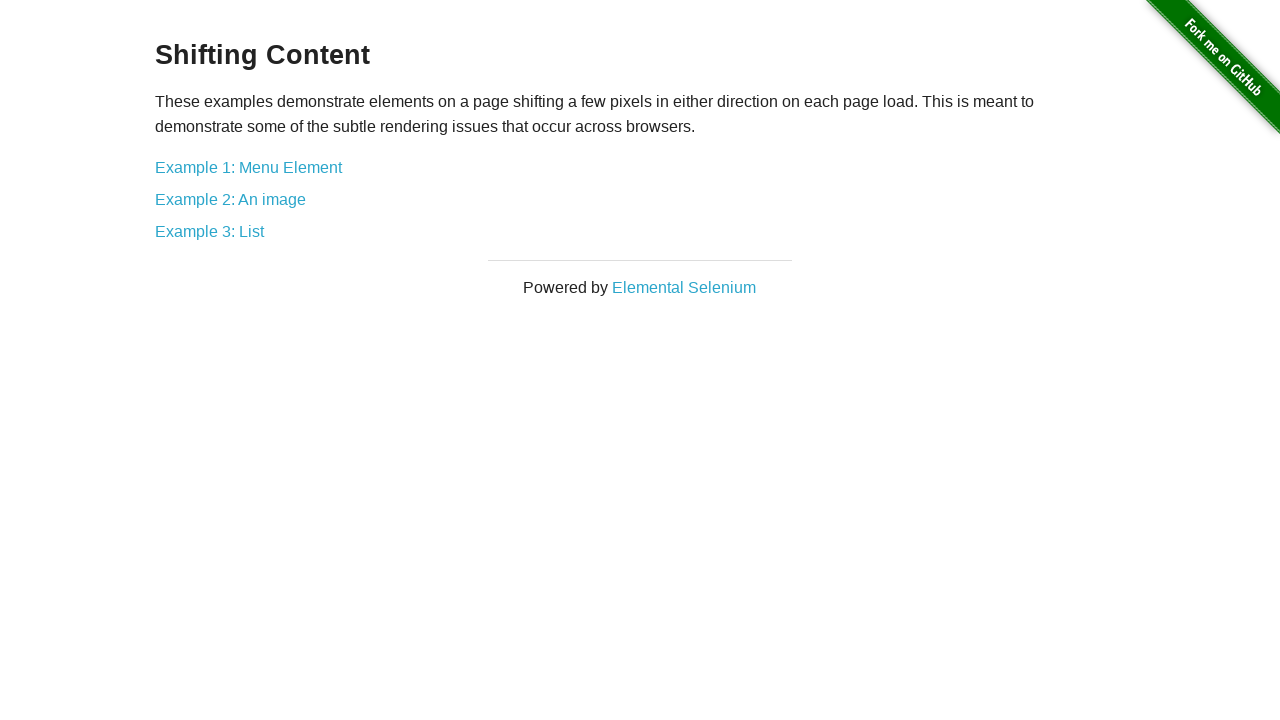

Clicked on 'Example 1: Menu Element' link at (248, 167) on text=Example 1: Menu Element
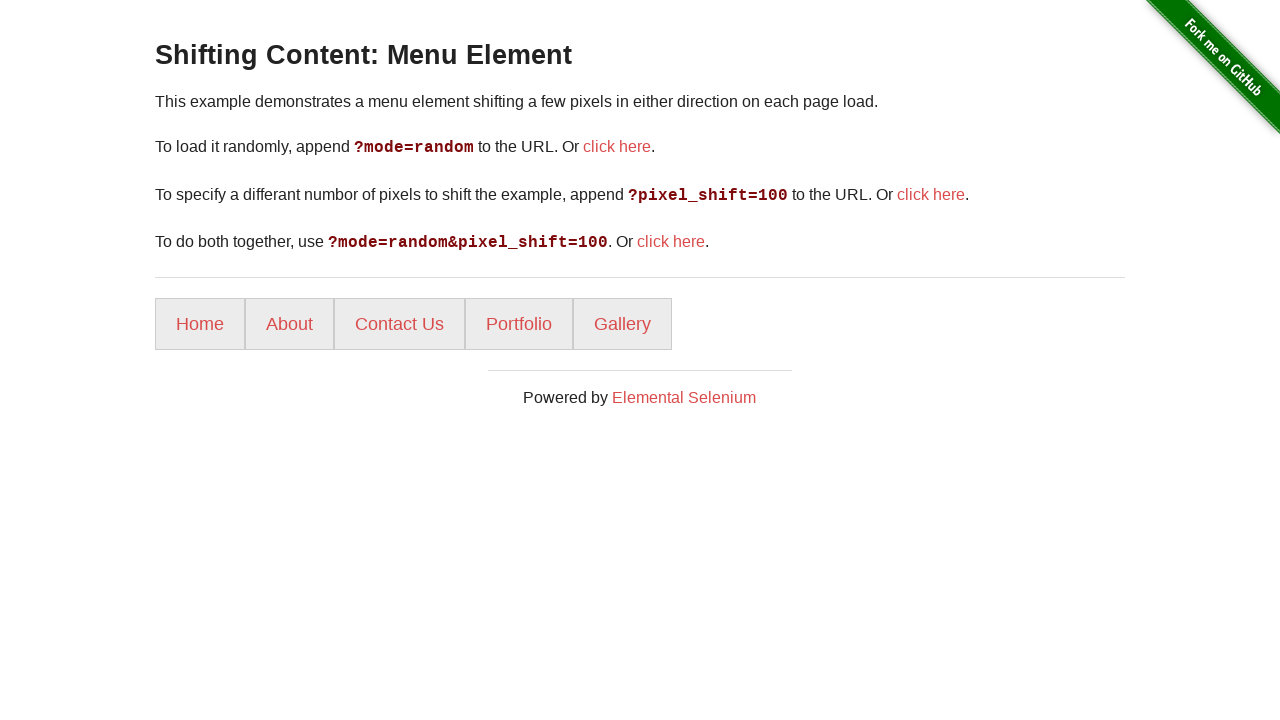

Menu list items loaded and verified on page
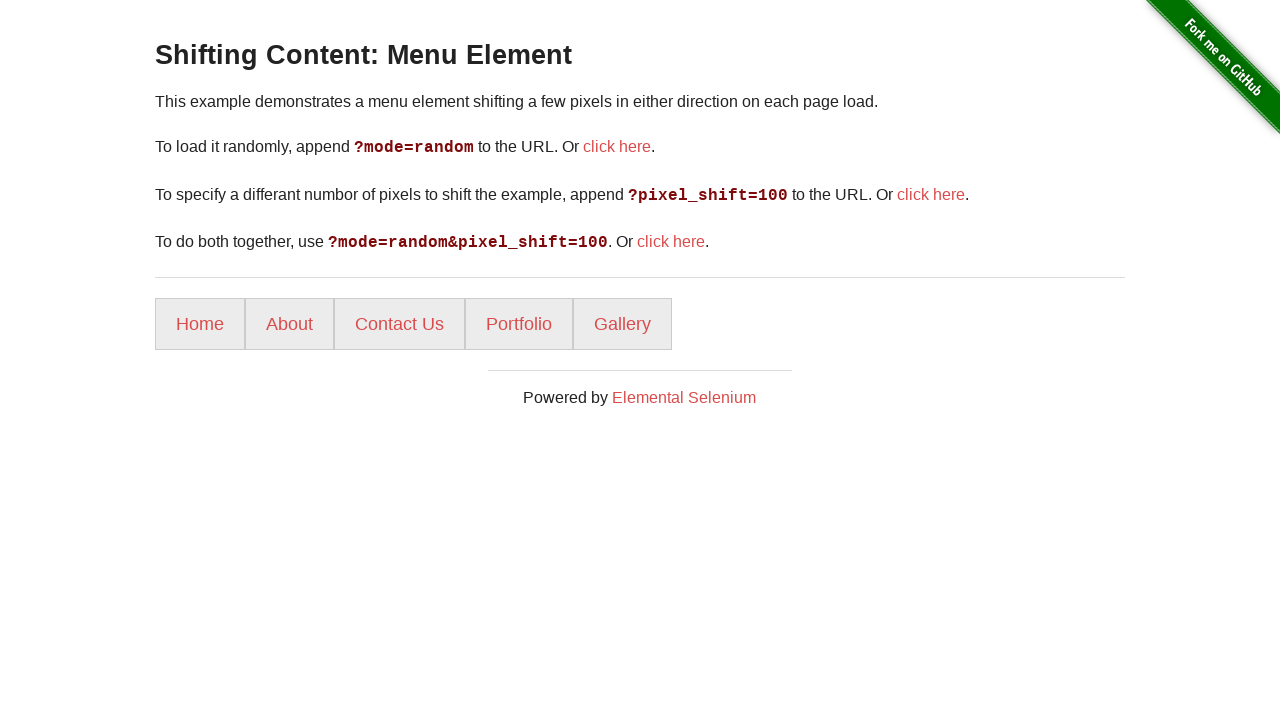

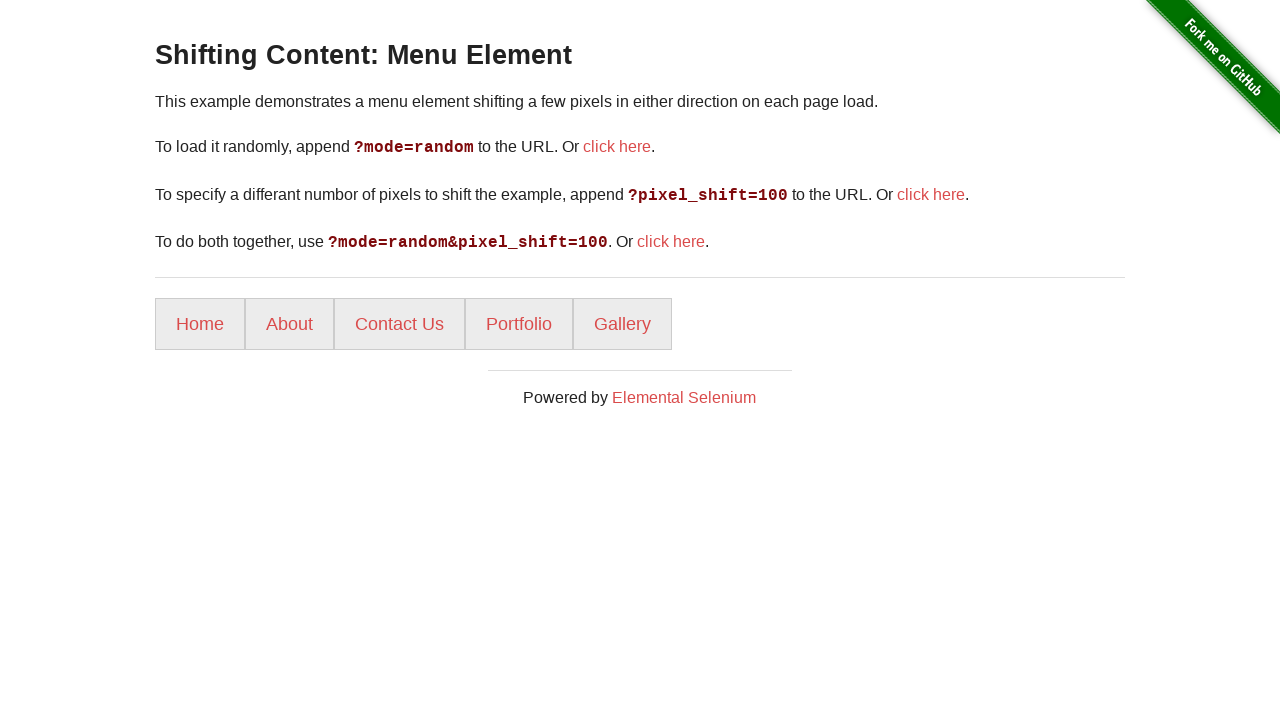